Tests XPath locator functionality by reading header text, navigating to checkboxes page, and toggling checkbox states

Starting URL: http://practice.cydeo.com/

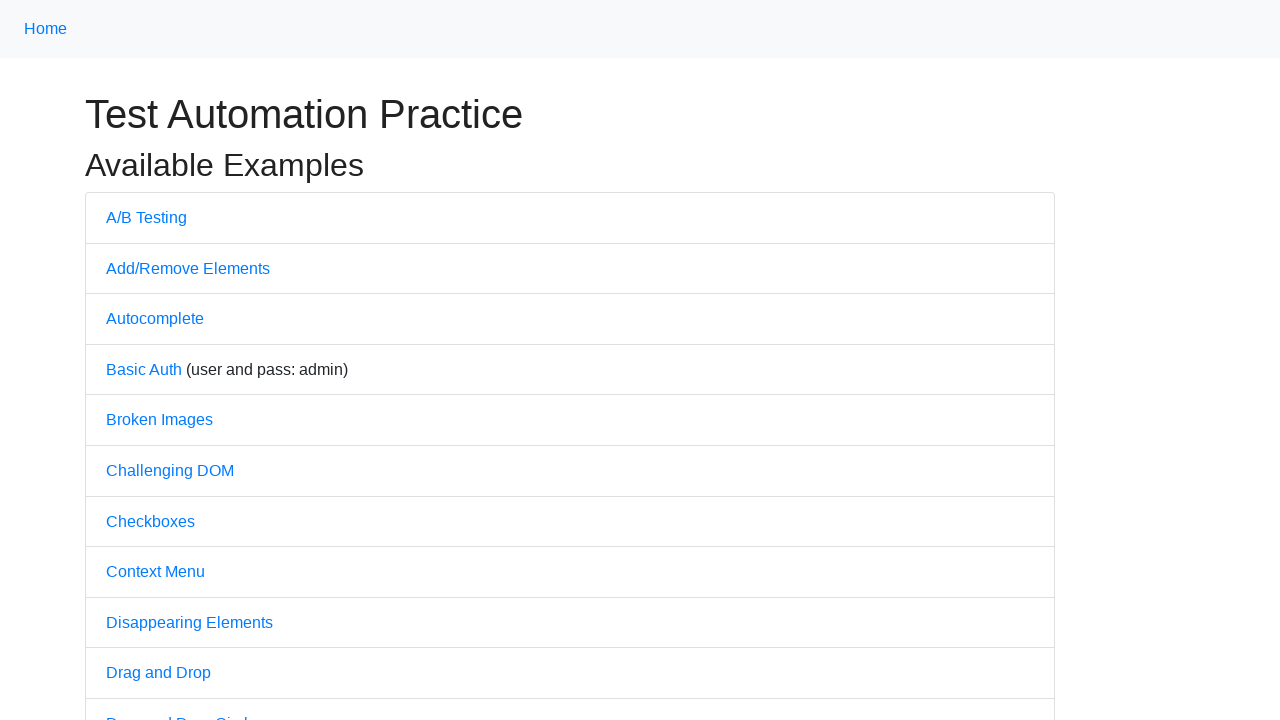

Located and waited for header span element
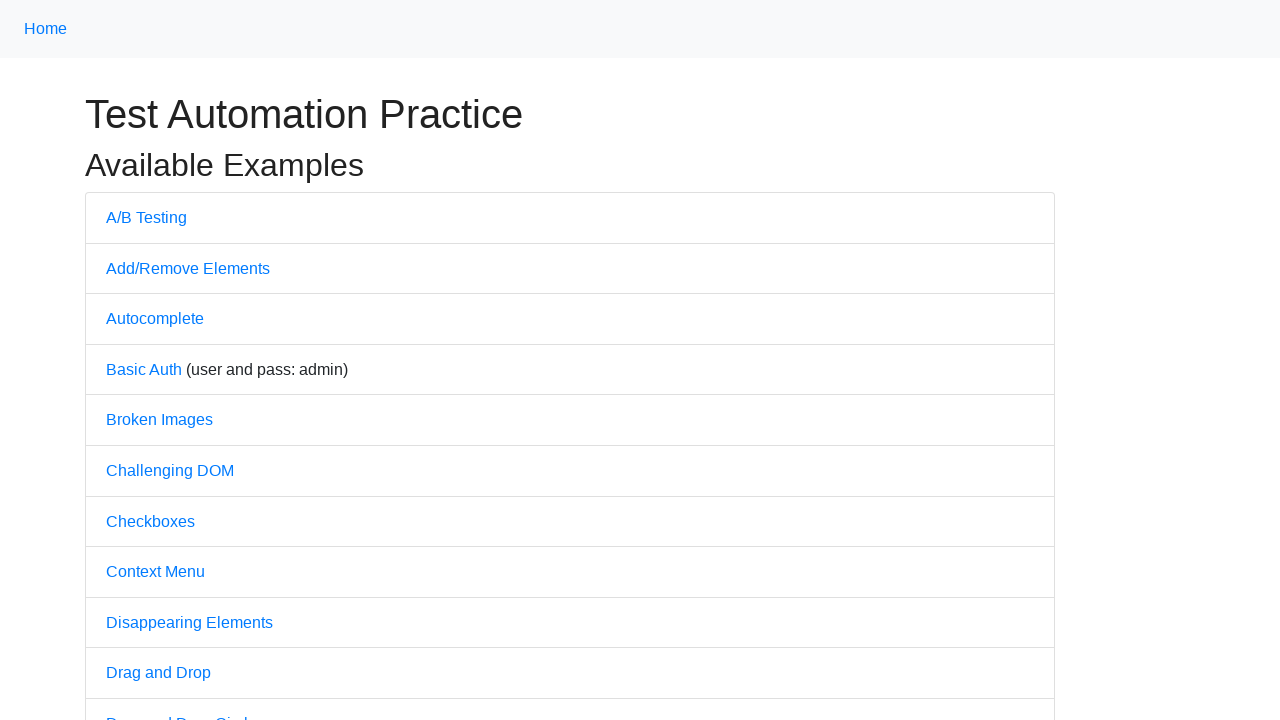

Clicked on Checkboxes link to navigate to checkboxes page at (150, 521) on xpath=//ul/li/a[text()='Checkboxes']
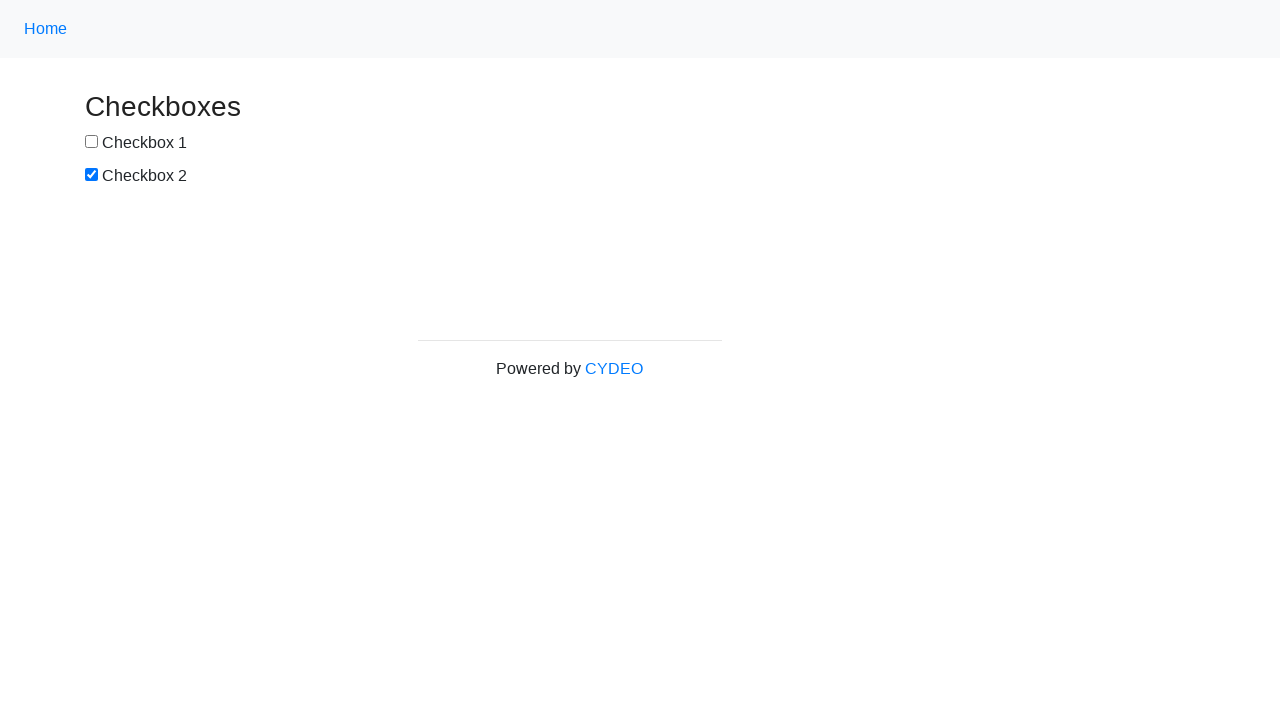

Waited for first checkbox element to load
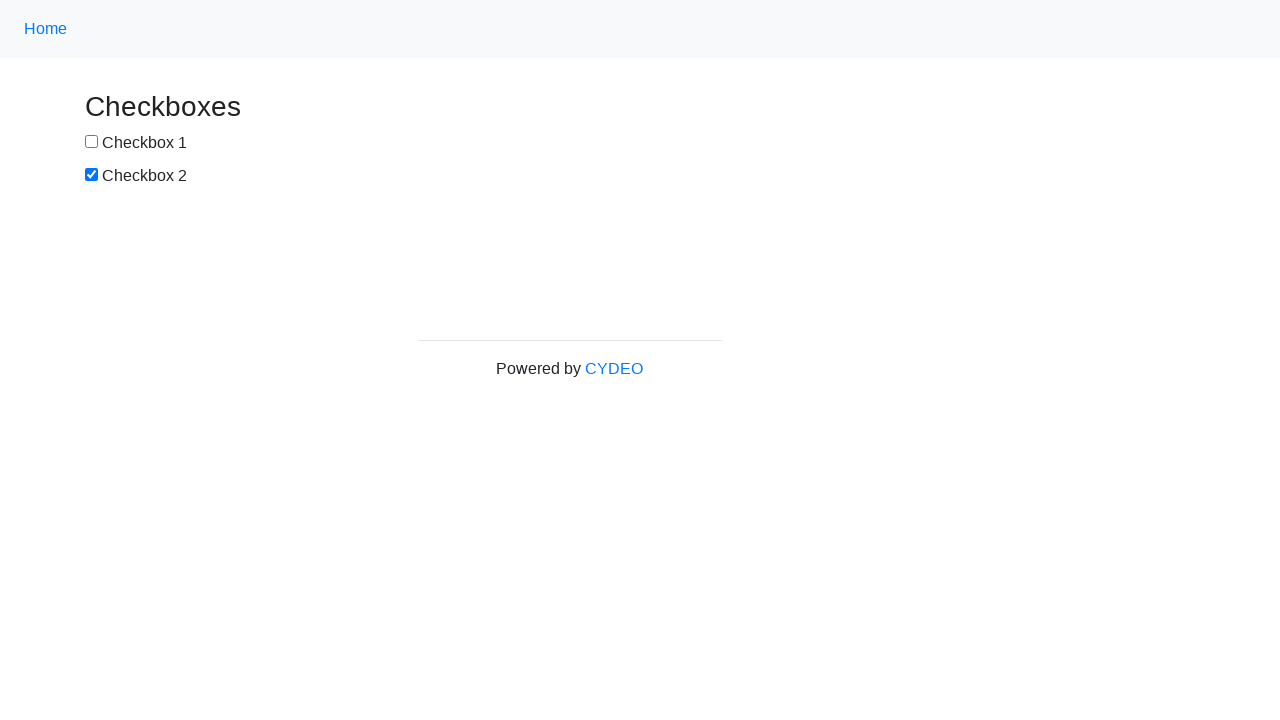

Clicked first checkbox (box1) to toggle its state at (92, 142) on xpath=//input[@id='box1']
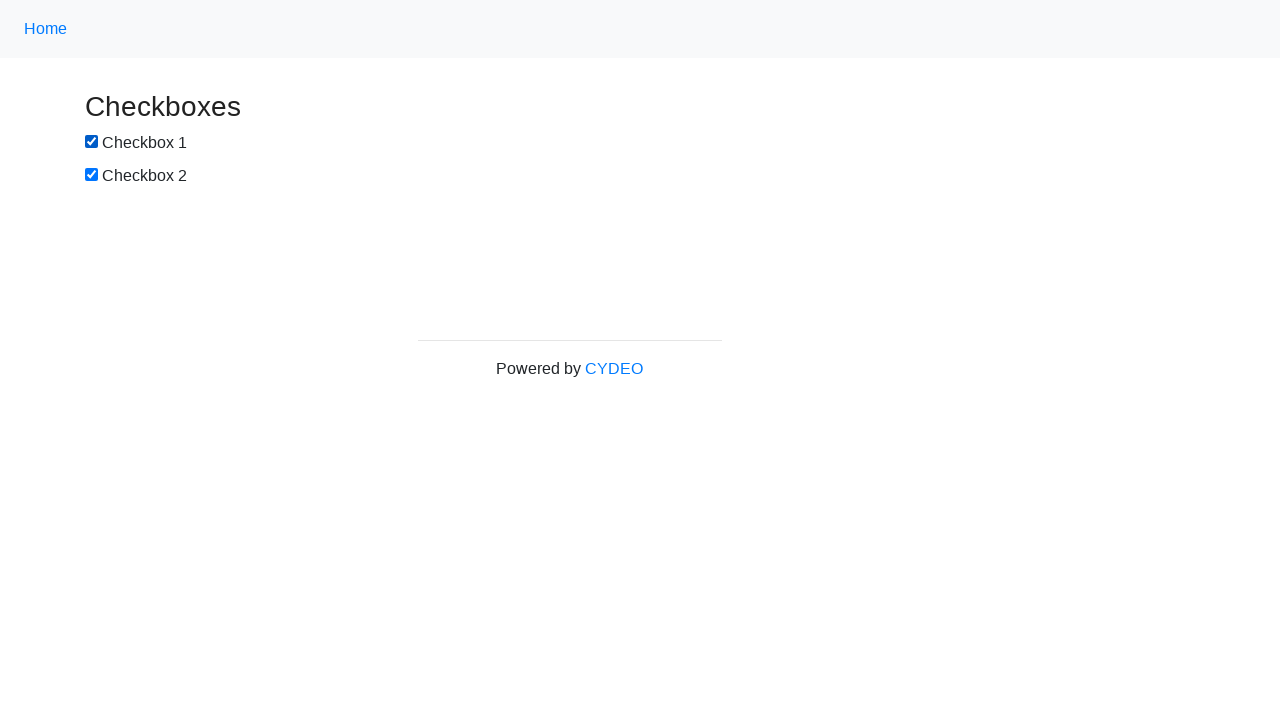

Clicked second checkbox (box2) to toggle its state at (92, 175) on xpath=//input[@id='box2']
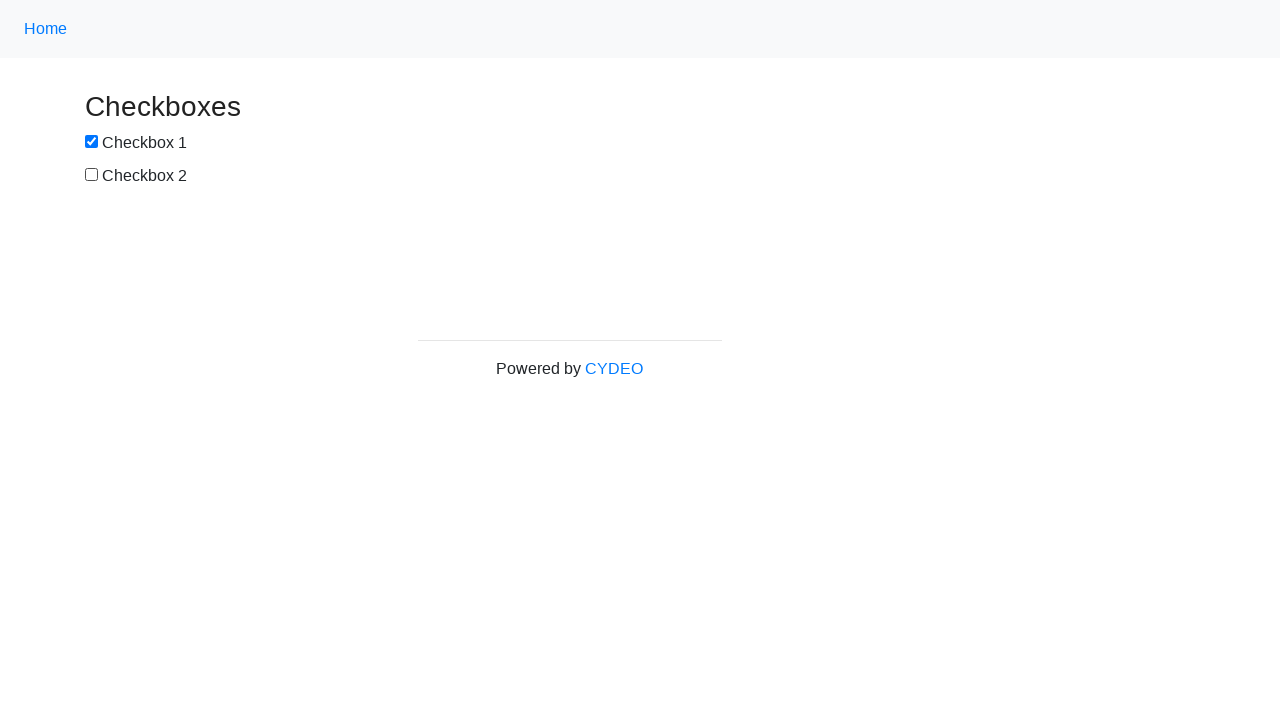

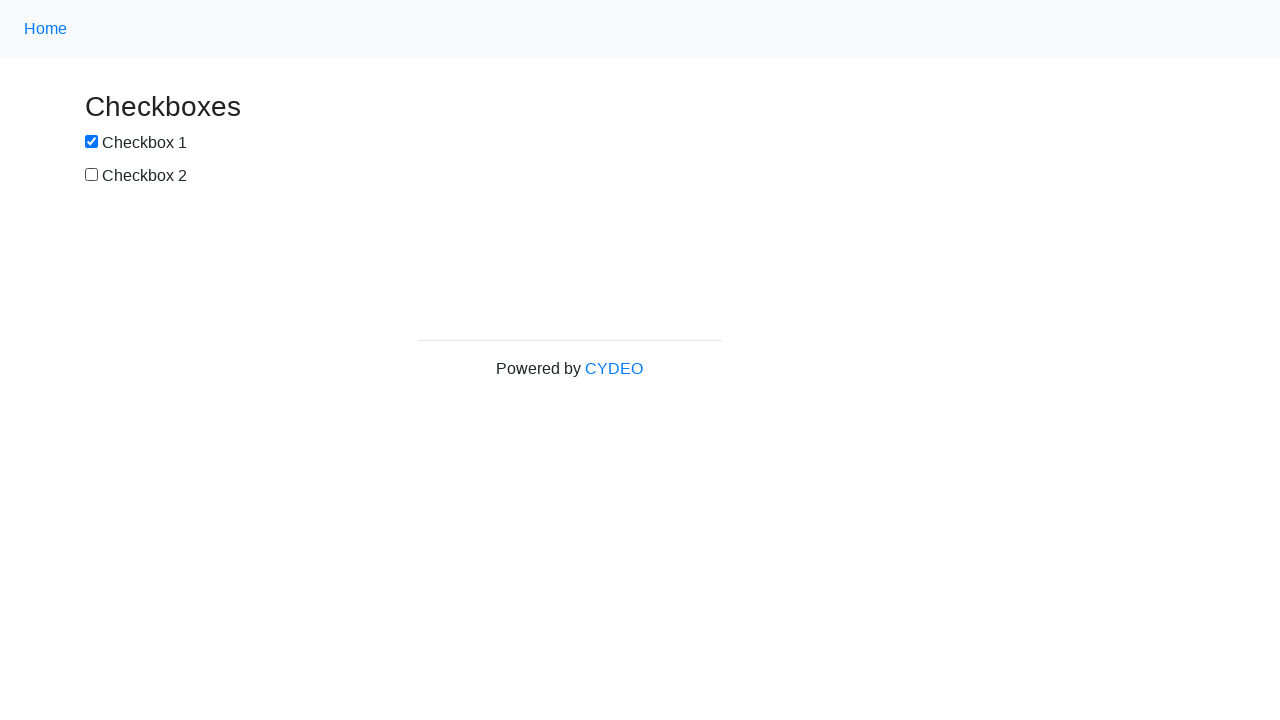